Tests various element selection methods including finding elements by ID, class name, name attribute, tag name, link text, and partial link text using different selector strategies (CSS, XPath). Also tests selecting multiple elements.

Starting URL: http://benbai123.github.io/TestPages/Automation/Selenium/CommandsTesting.html

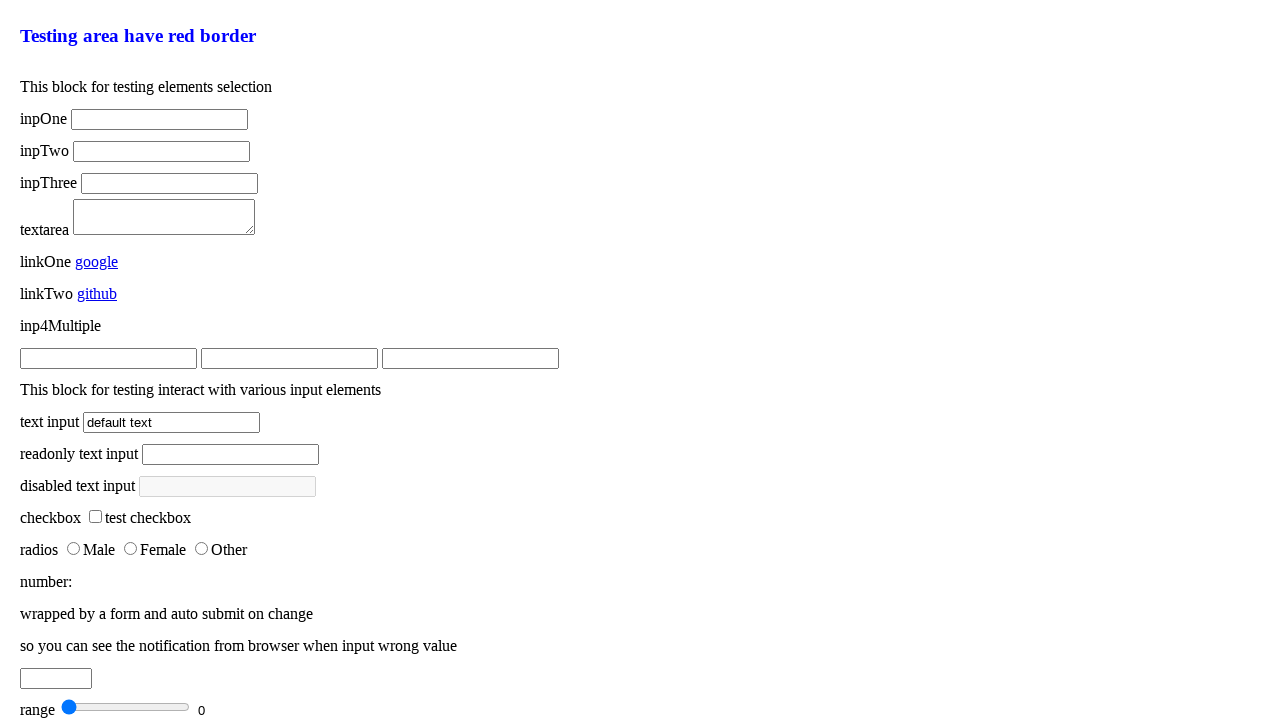

Located the elements-selection testing block
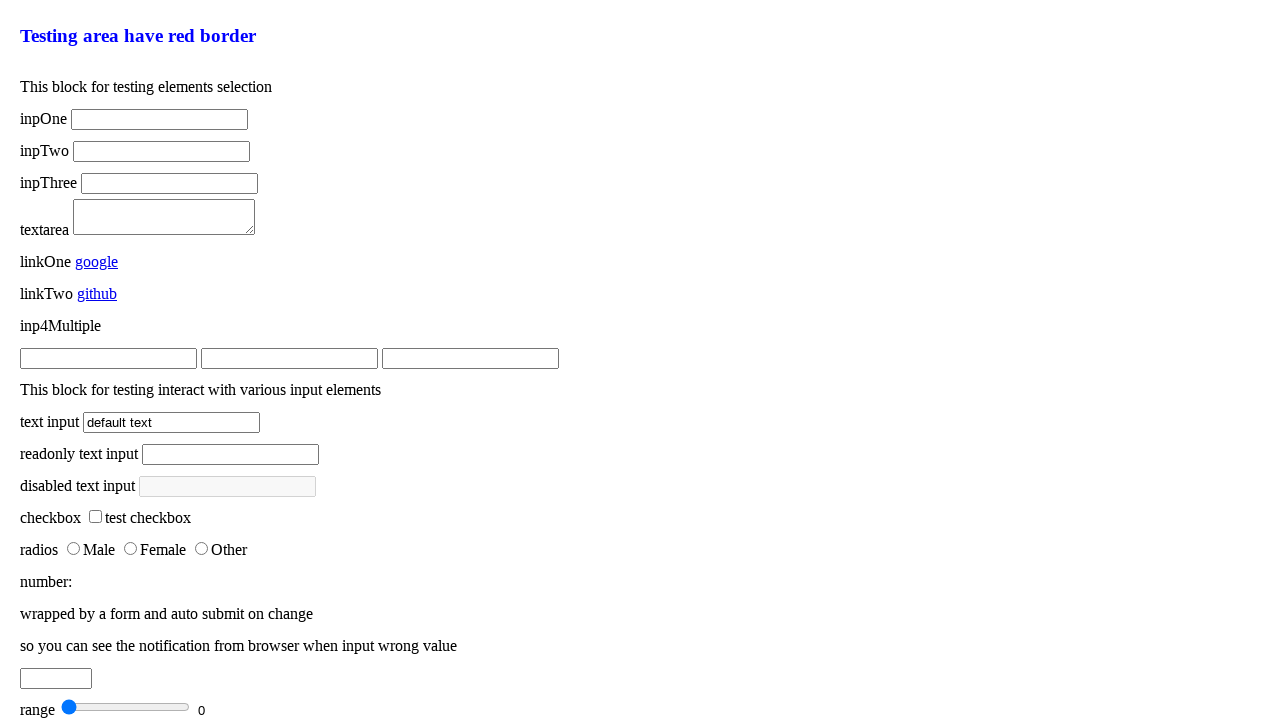

Located input element by ID 'inpOne'
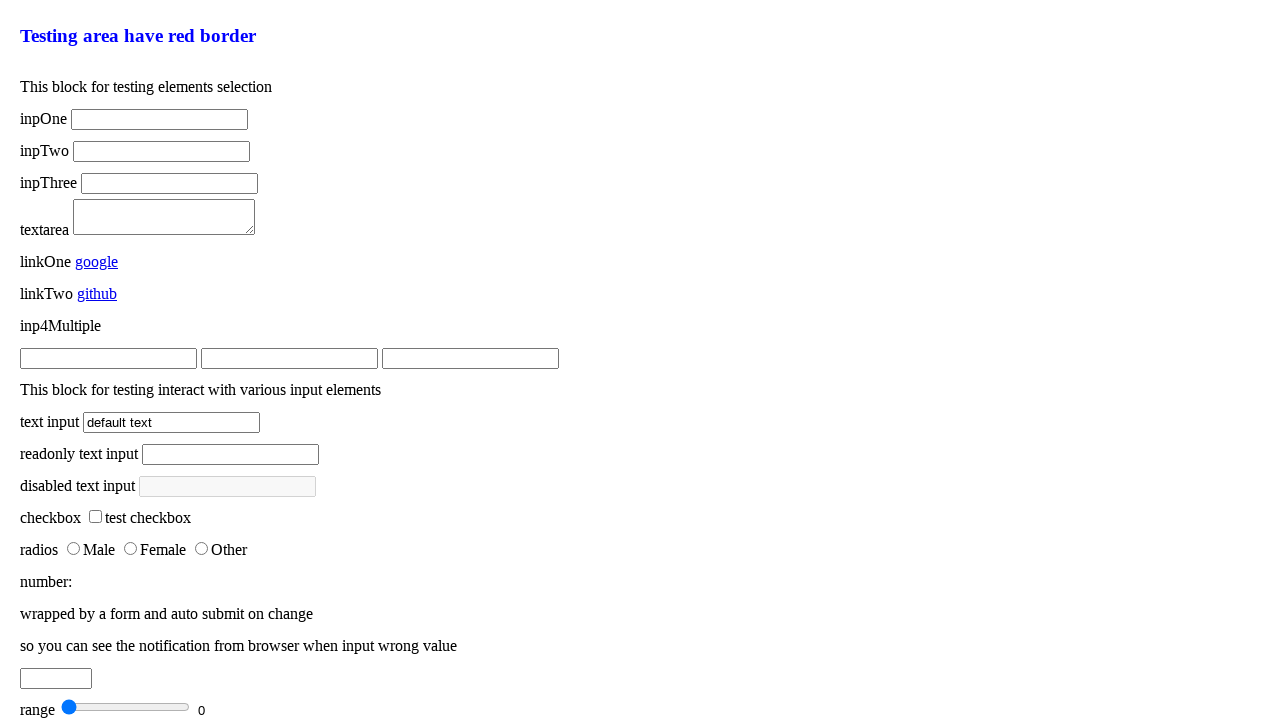

Filled #inpOne with 'found' on #inpOne
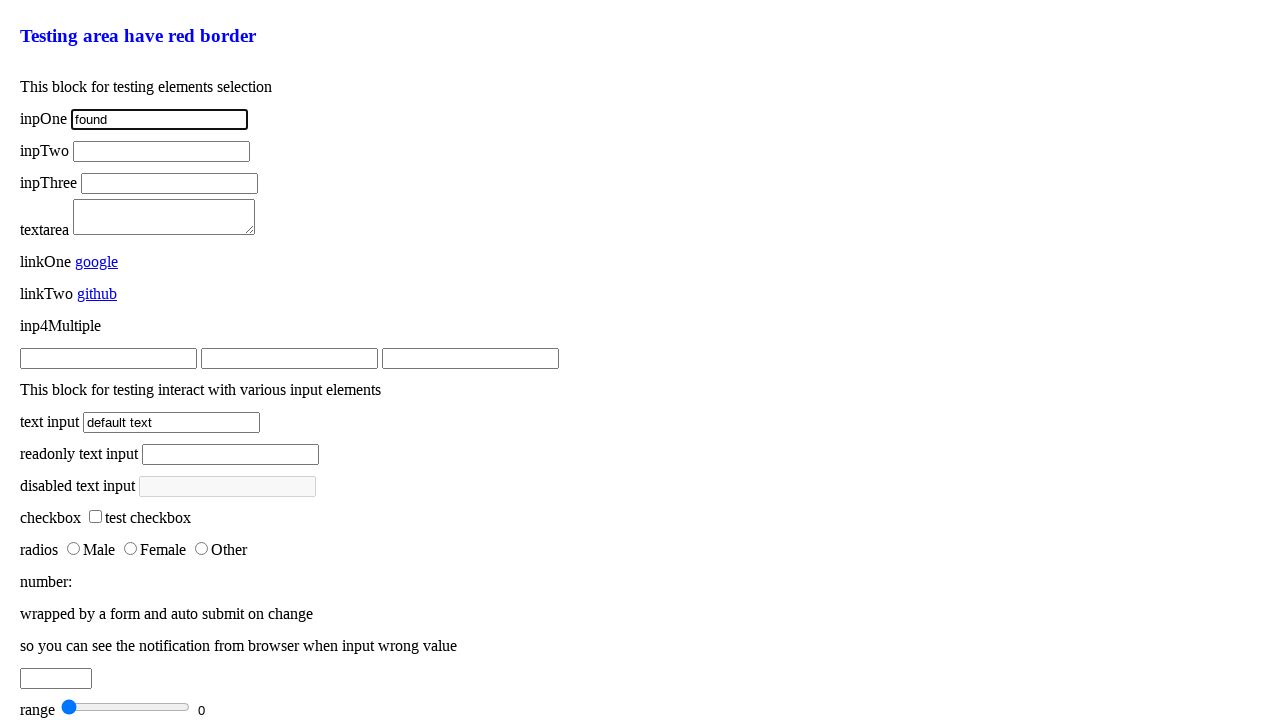

Filled #inpOne with 'found 2' on #inpOne
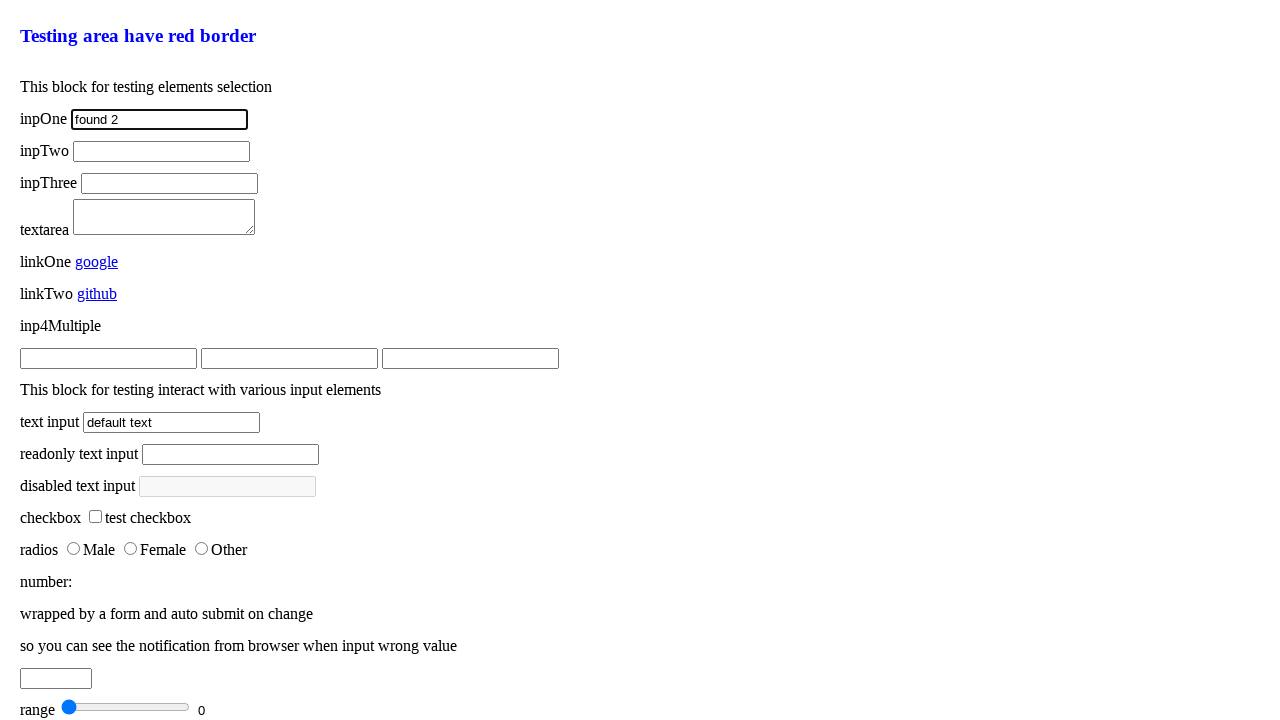

Filled #inpOne with 'found 3' on #inpOne
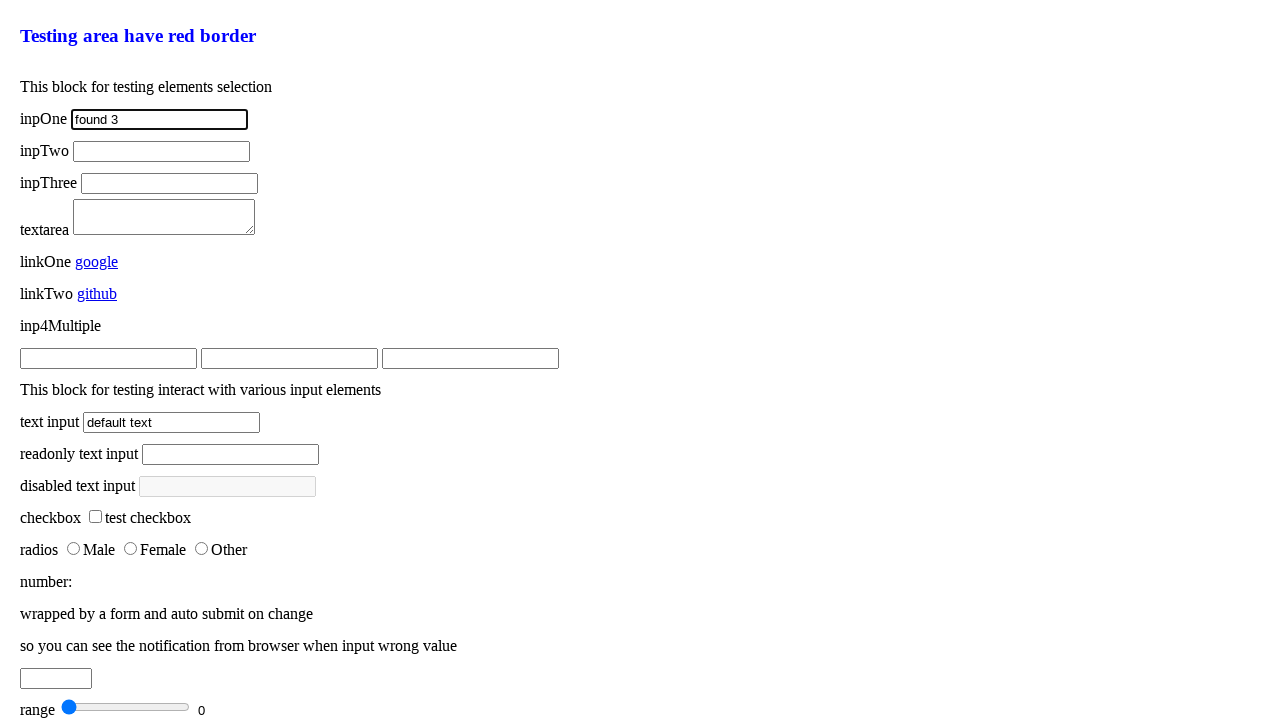

Filled #inpOne with 'found 4' on #inpOne
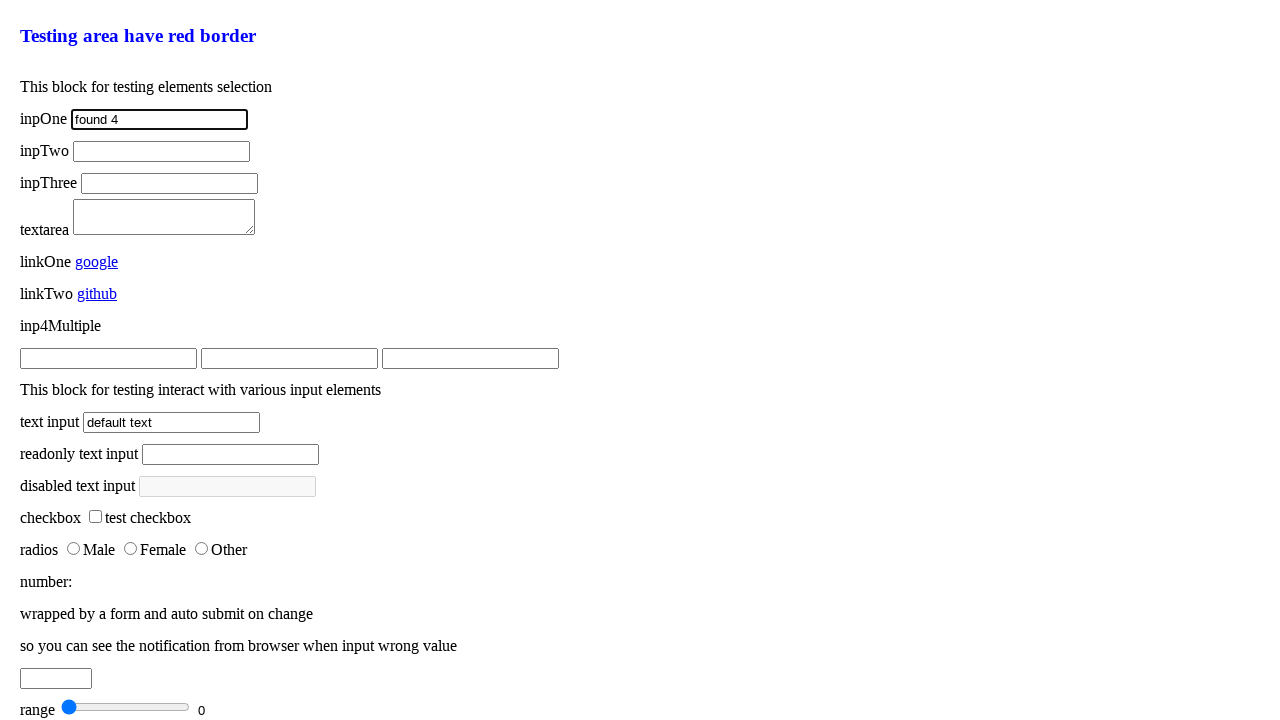

Located input element by class name 'inpTwo'
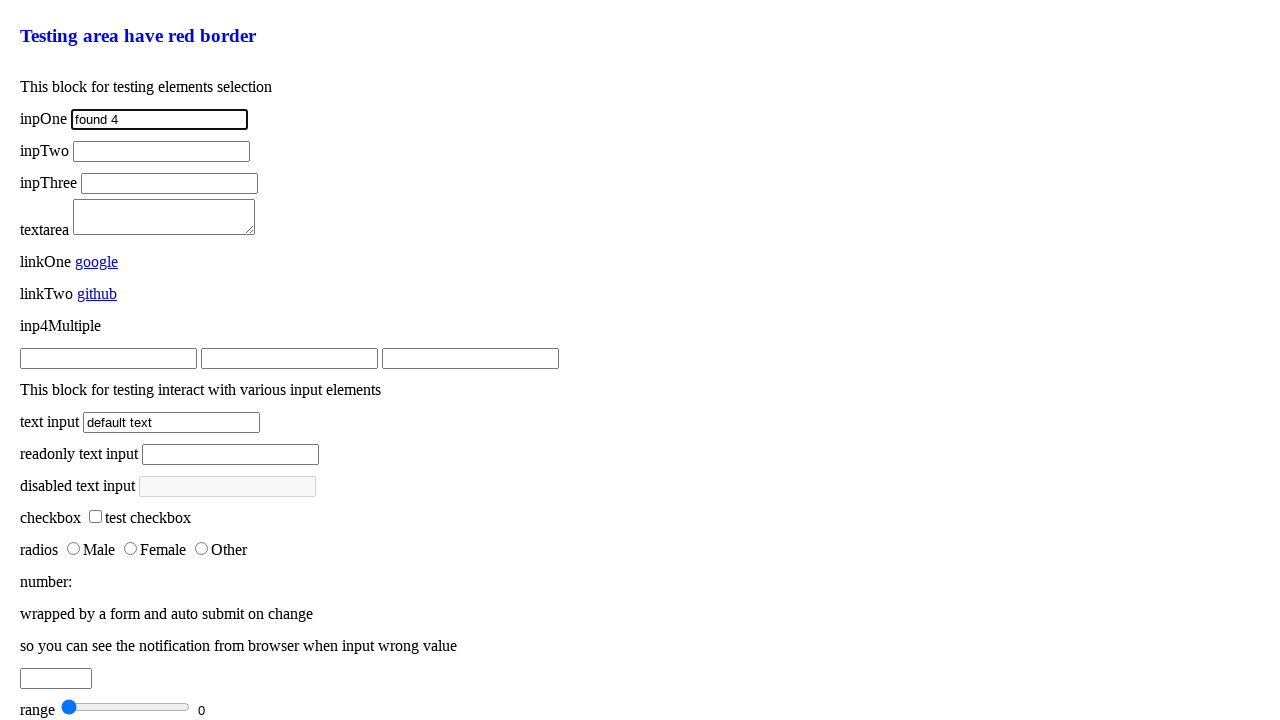

Filled .inpTwo with 'found' on .elements-selection >> .inpTwo
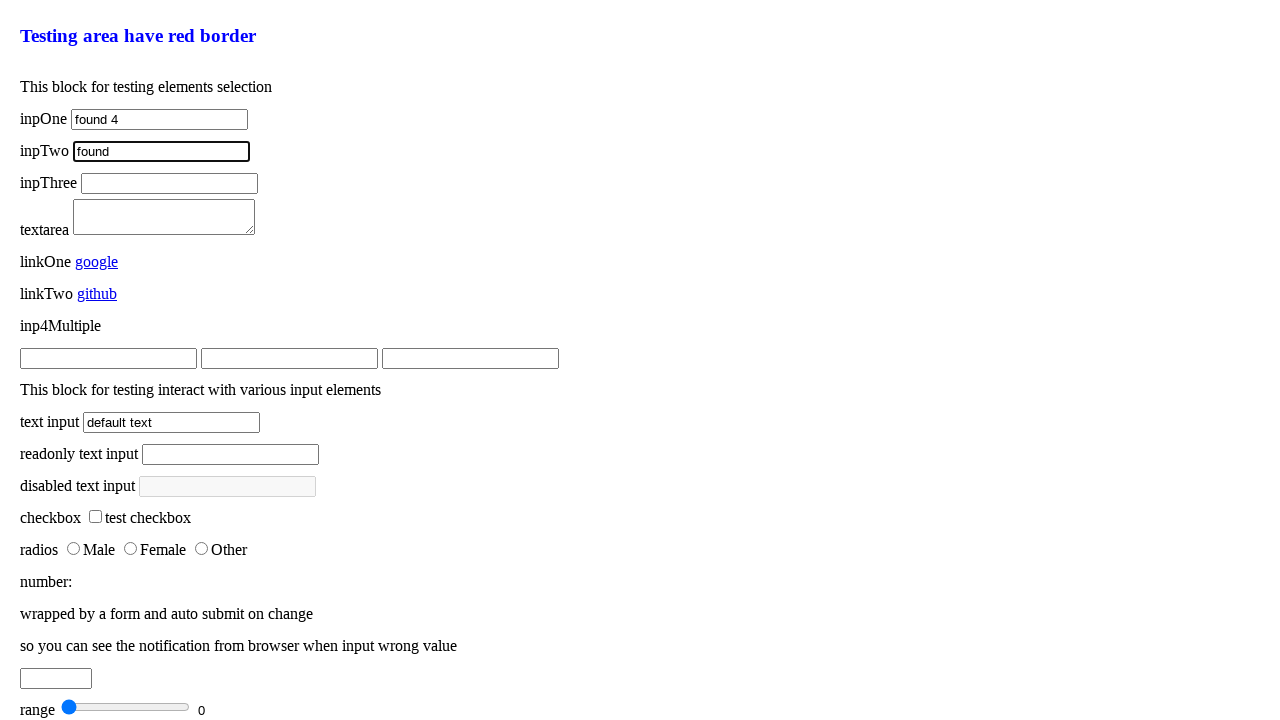

Filled .inpTwo with 'found 2' on .elements-selection >> .inpTwo
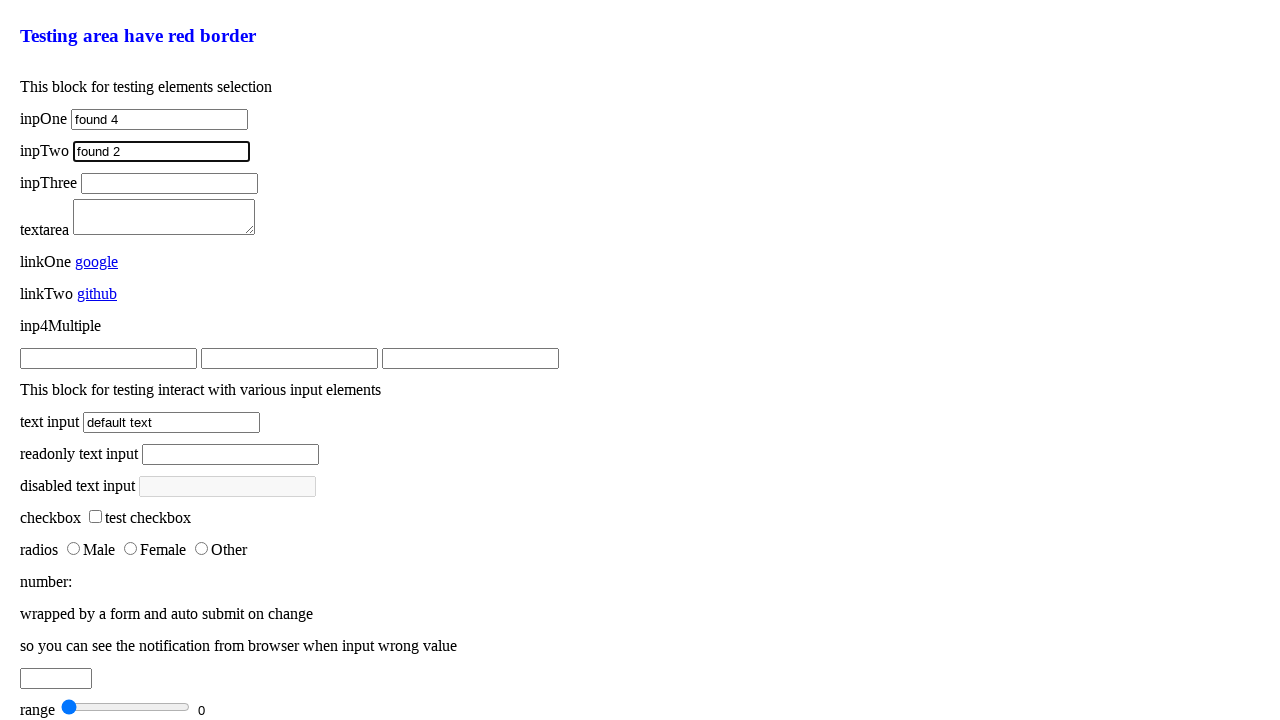

Filled .inpTwo with 'found 3' on .elements-selection >> .inpTwo
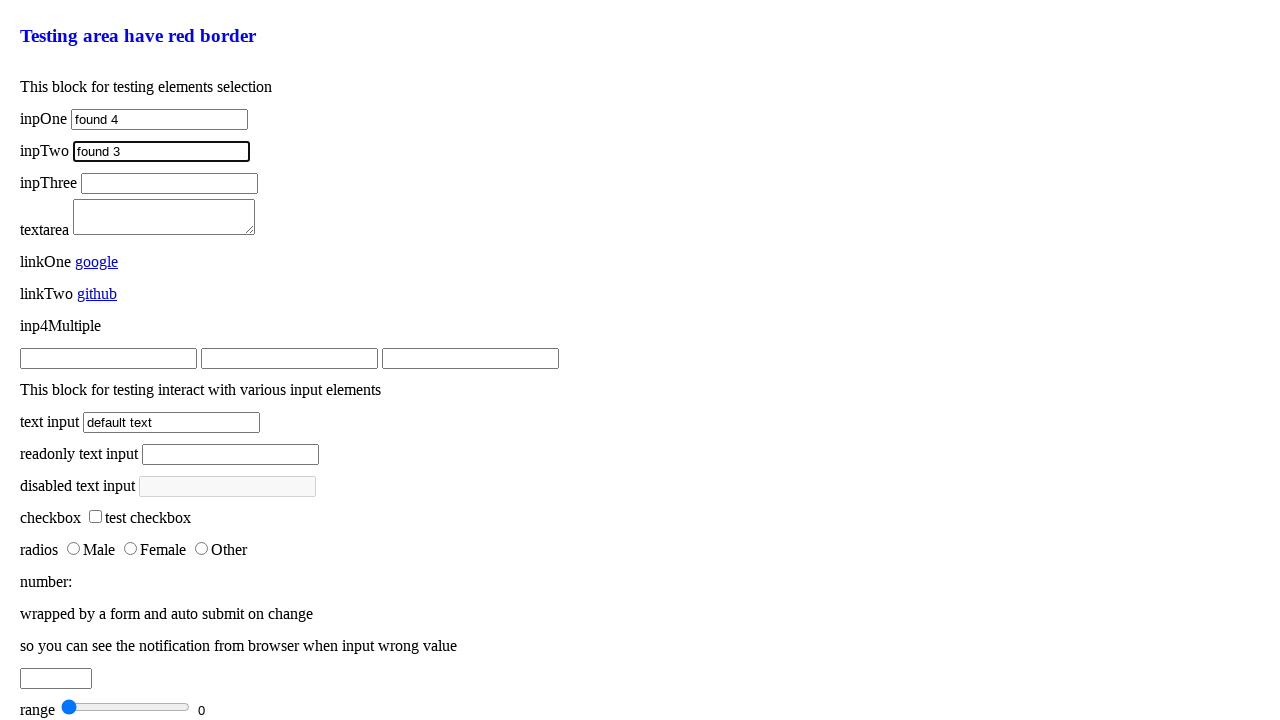

Filled .inpTwo with 'found 4' on .elements-selection >> .inpTwo
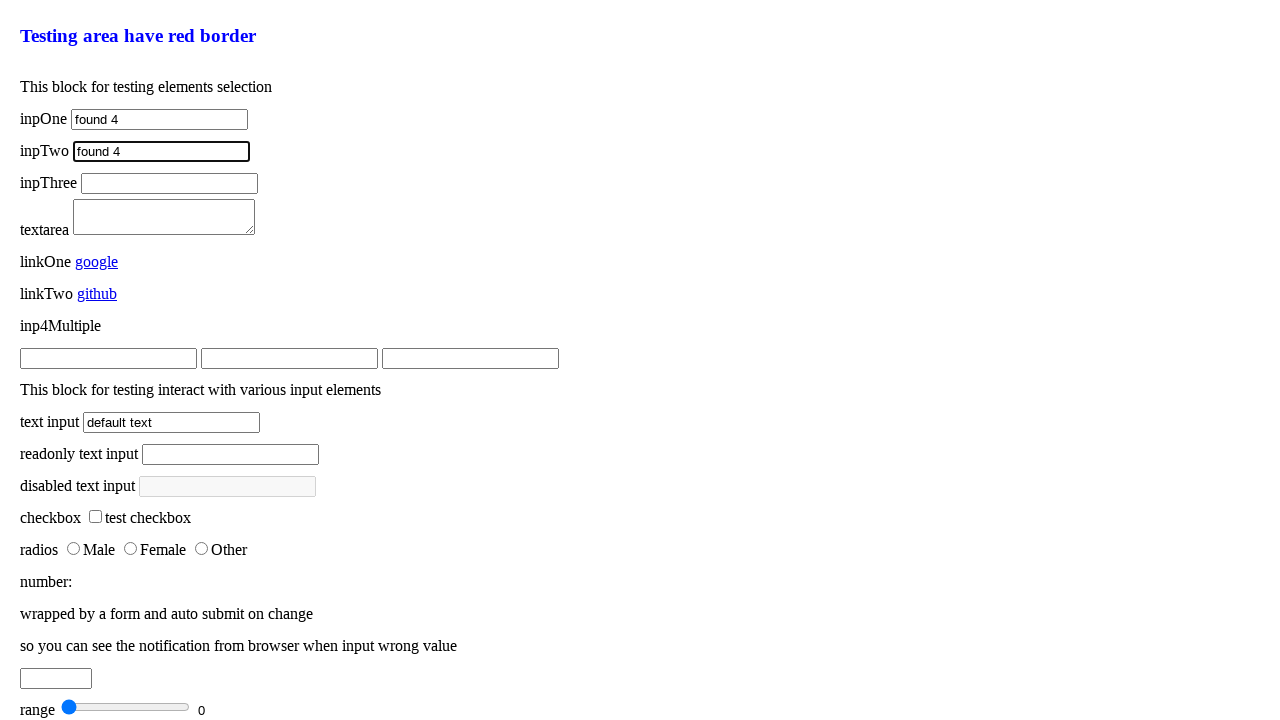

Located input element by name attribute 'inpThree'
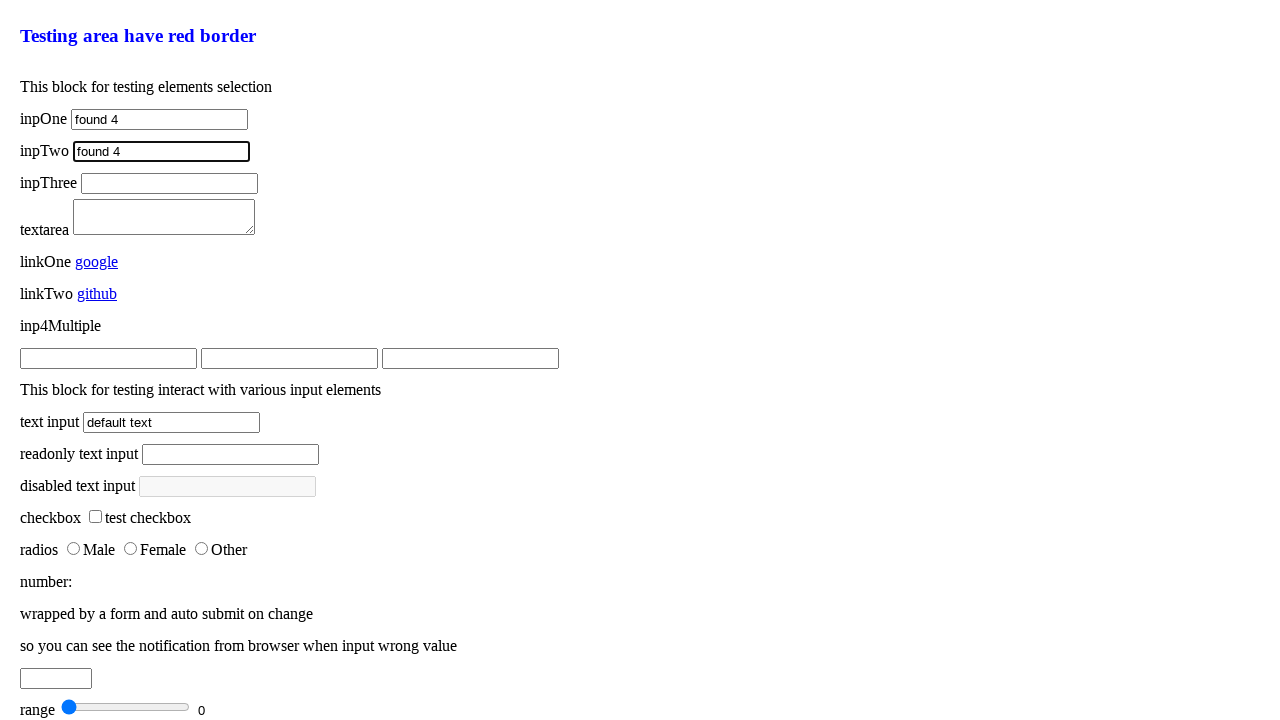

Filled [name='inpThree'] with 'found' on .elements-selection >> [name='inpThree']
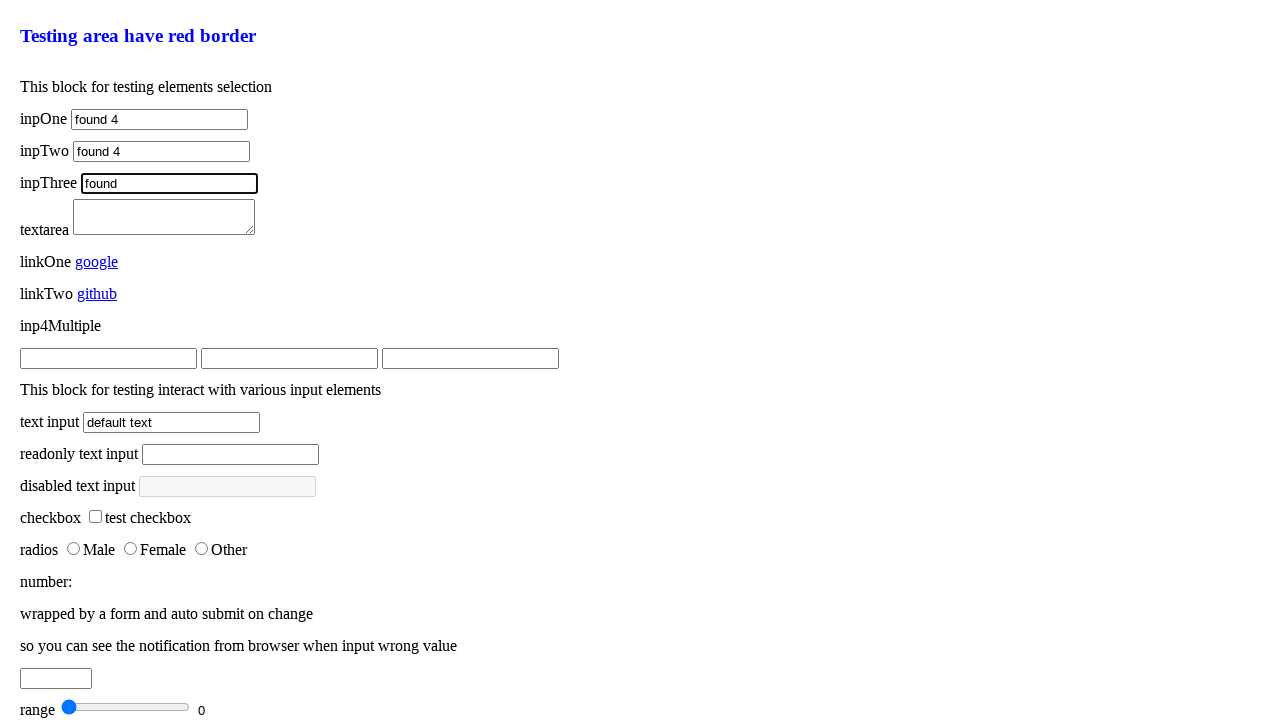

Filled [name='inpThree'] with 'found 2' on .elements-selection >> [name='inpThree']
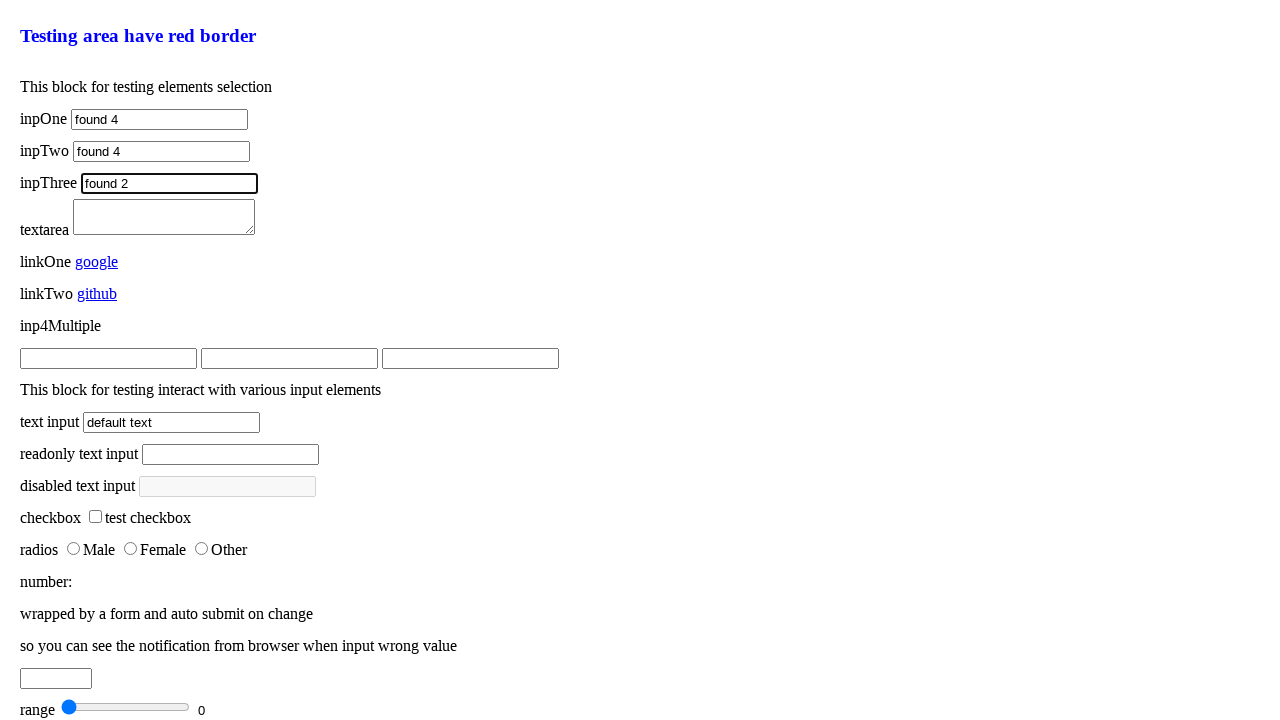

Filled [name='inpThree'] with 'found 3' on .elements-selection >> [name='inpThree']
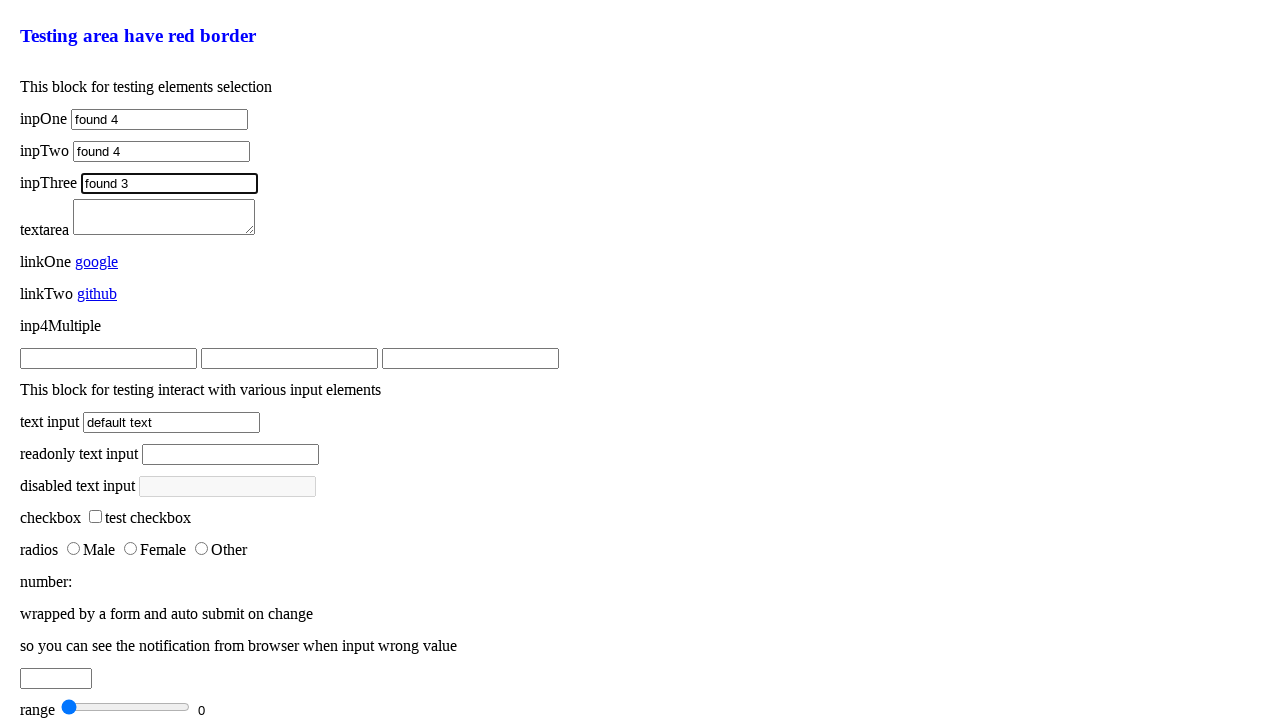

Filled [name='inpThree'] with 'found 4' on .elements-selection >> [name='inpThree']
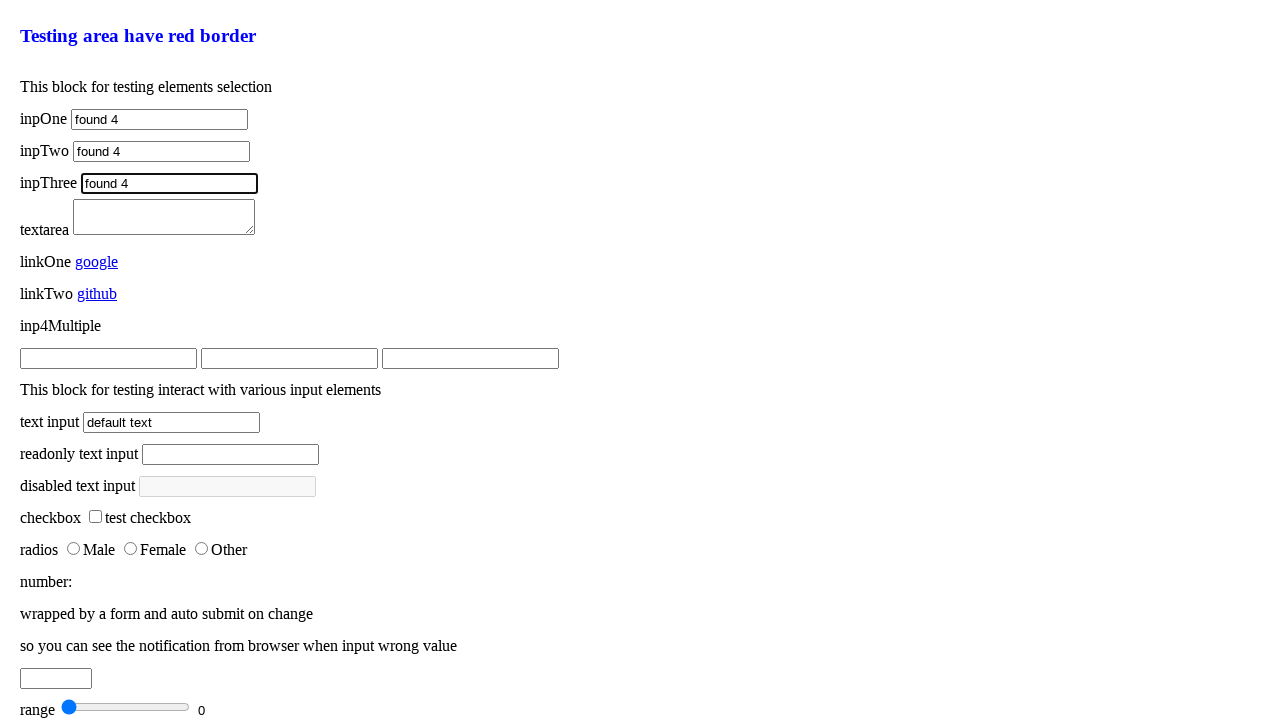

Located first textarea element
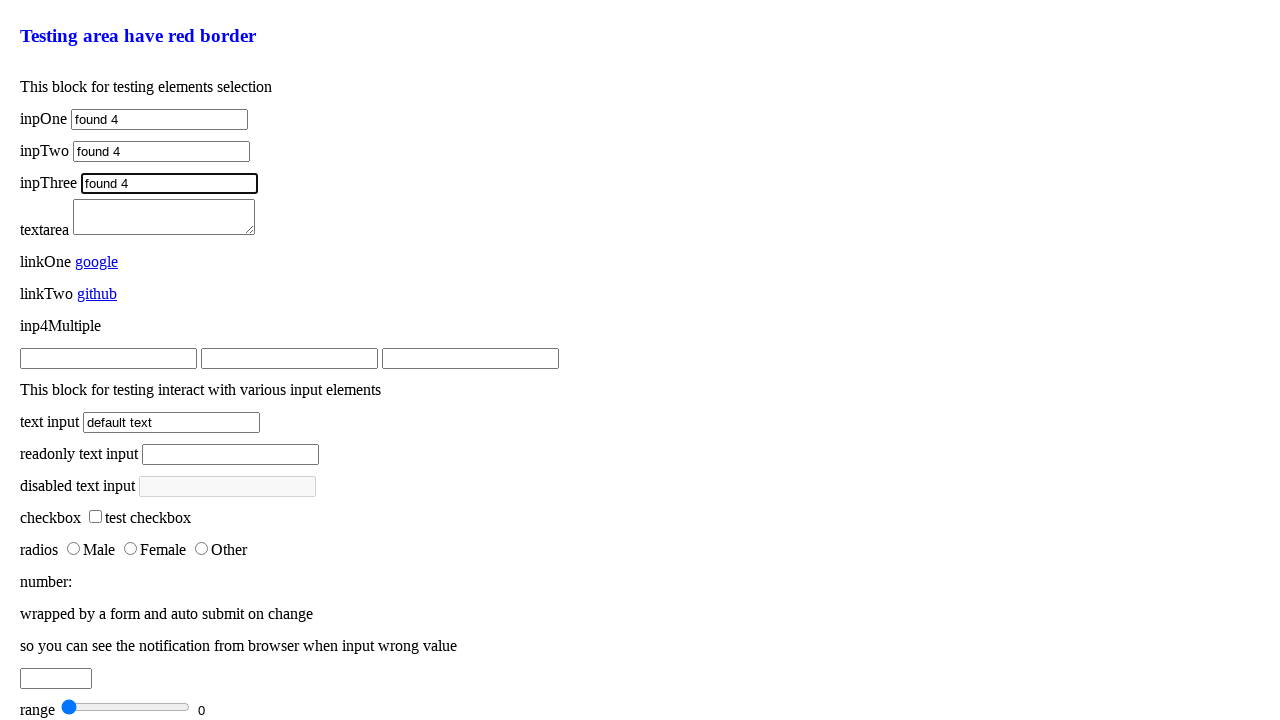

Filled textarea with 'found' on .elements-selection >> textarea >> nth=0
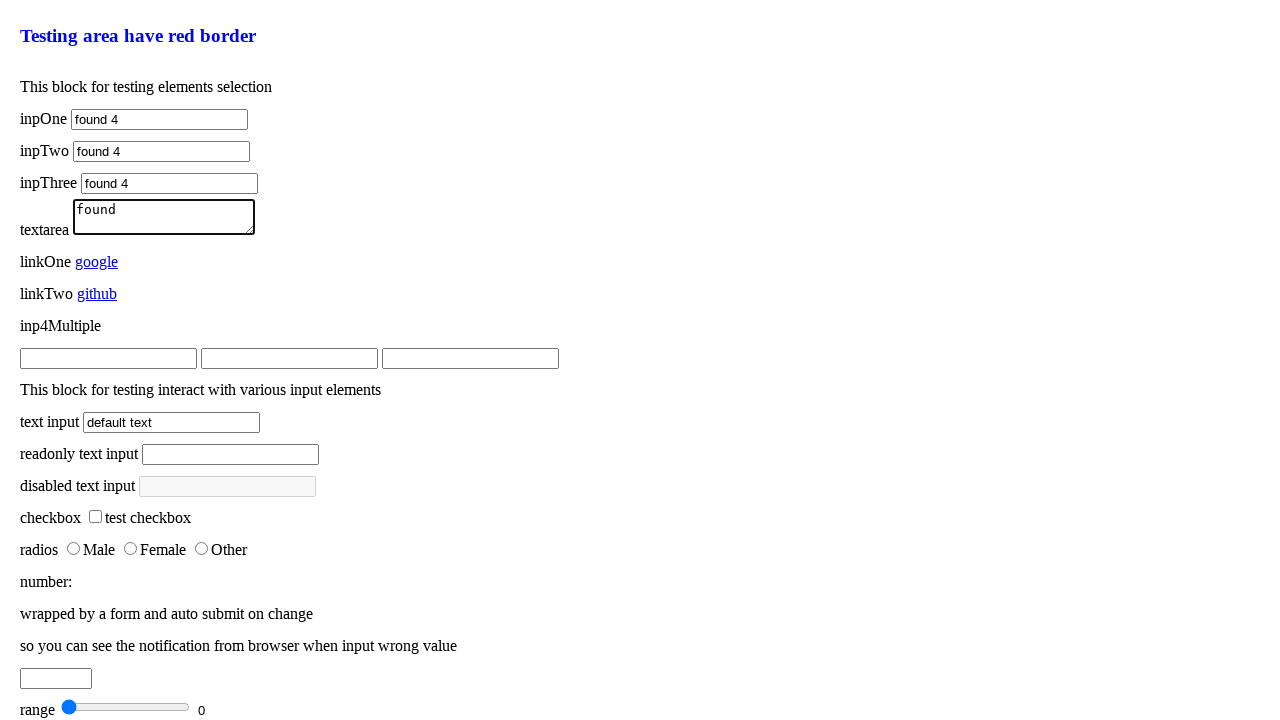

Filled textarea with 'found 2' on .elements-selection >> textarea >> nth=0
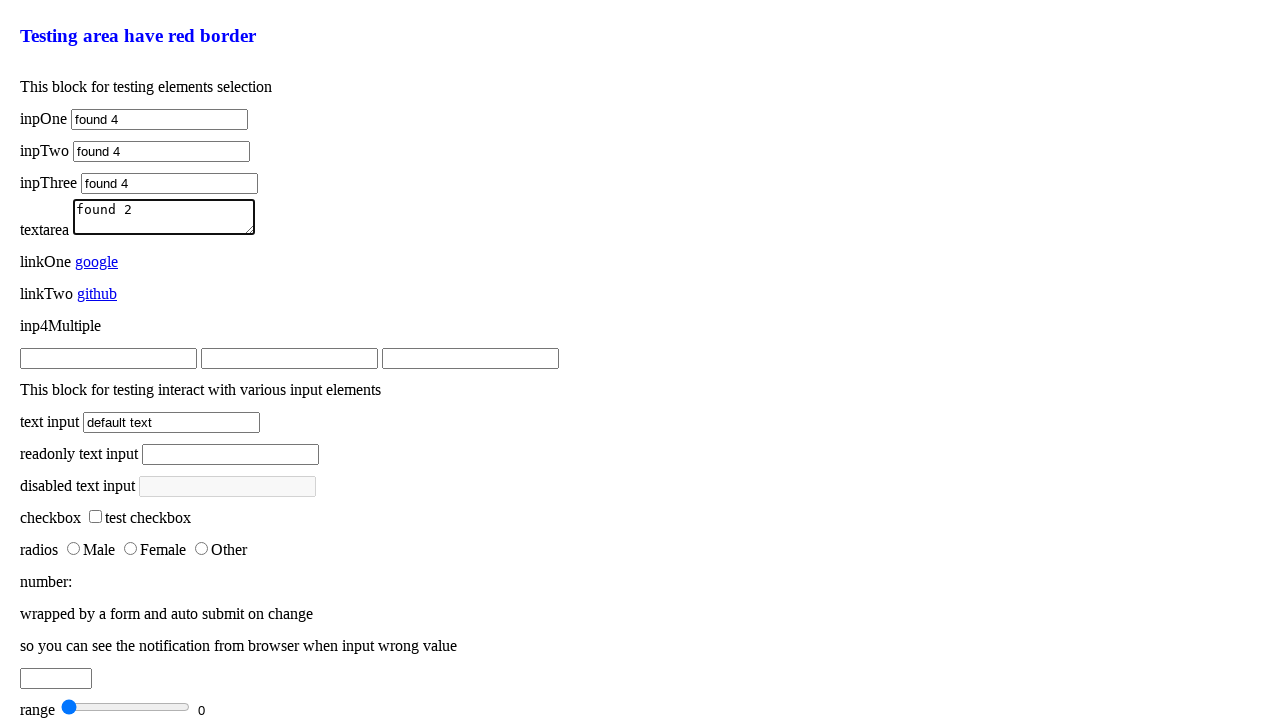

Filled textarea with 'found 3' on .elements-selection >> textarea >> nth=0
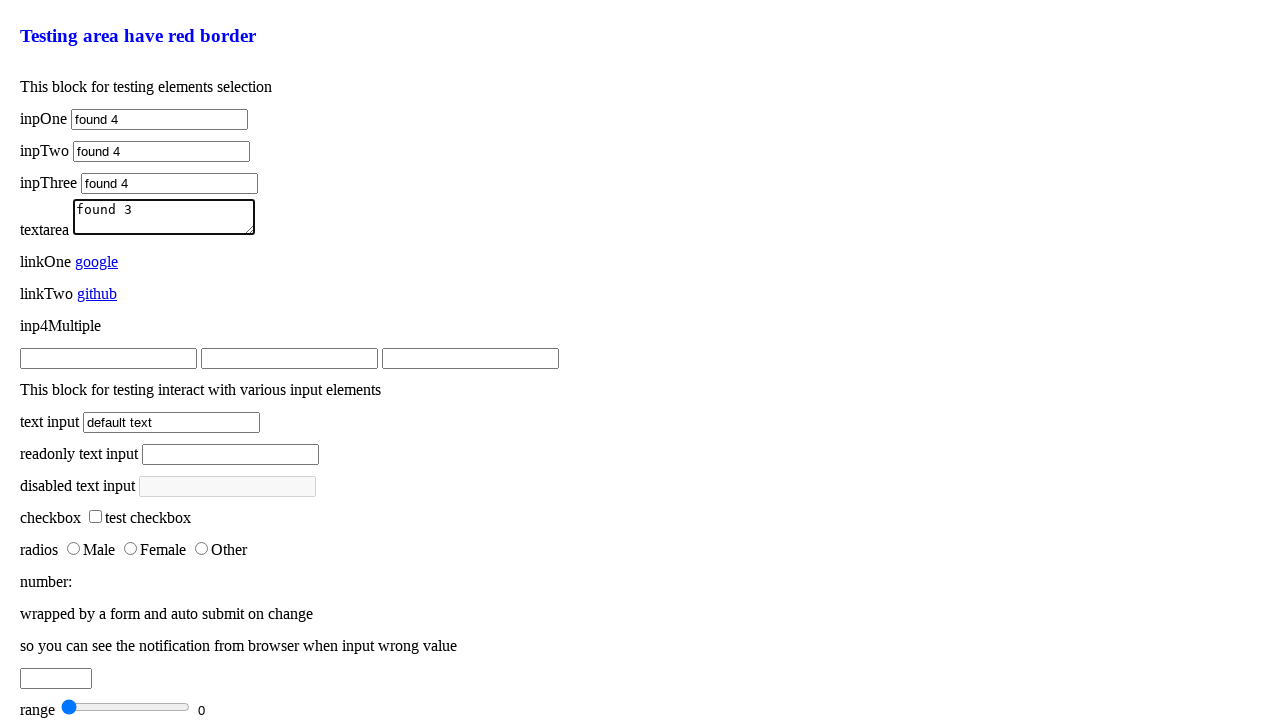

Filled textarea with 'found 4' on .elements-selection >> textarea >> nth=0
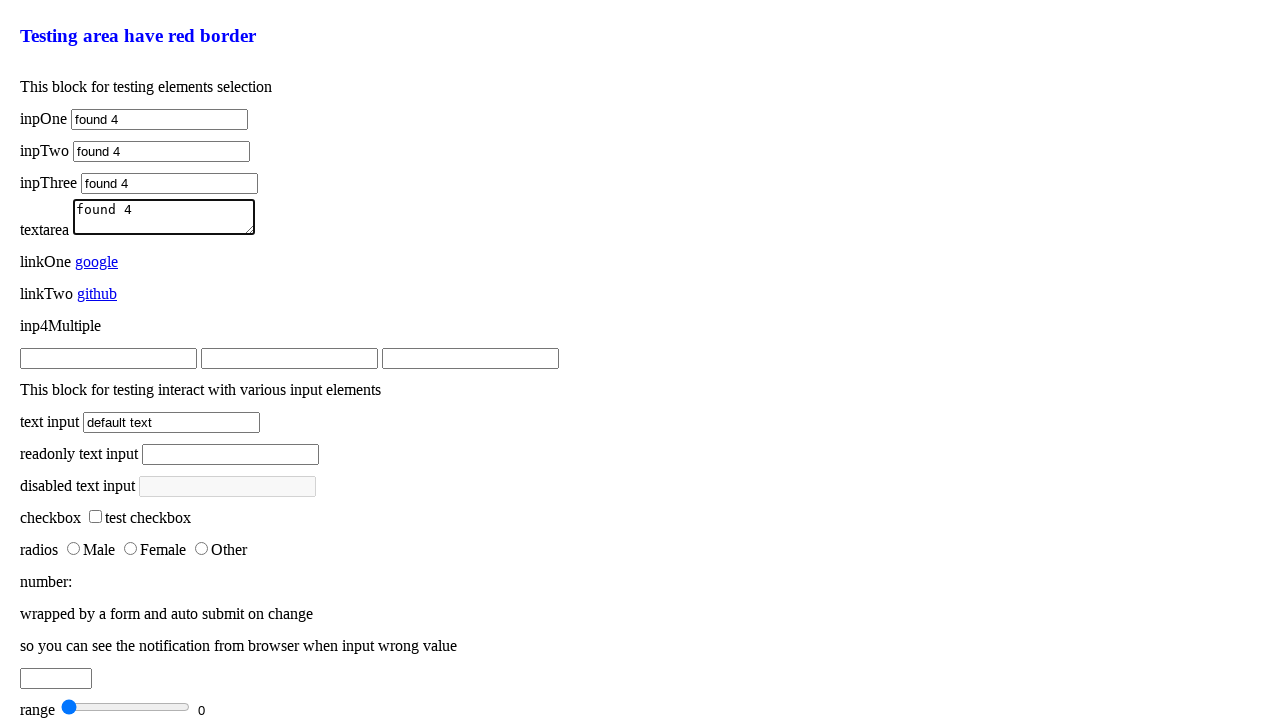

Located link element by text 'google'
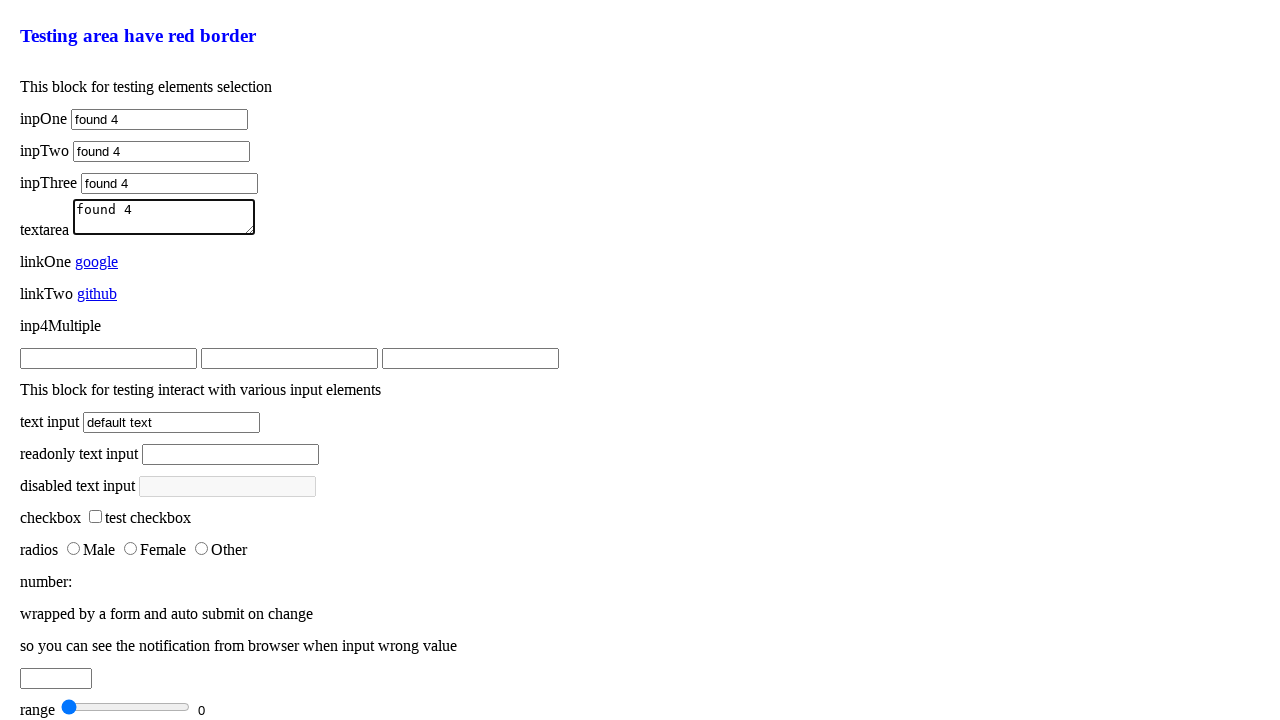

Updated link text to 'google found'
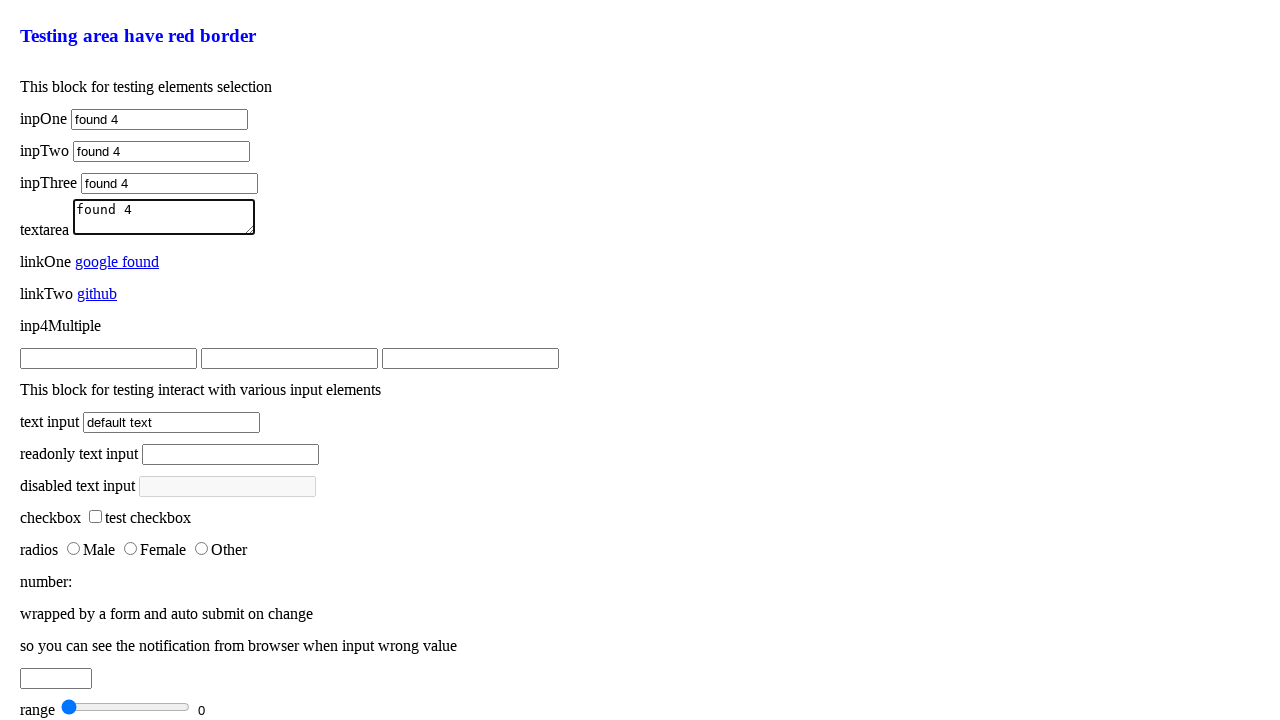

Located all elements with class 'inp4Multiple'
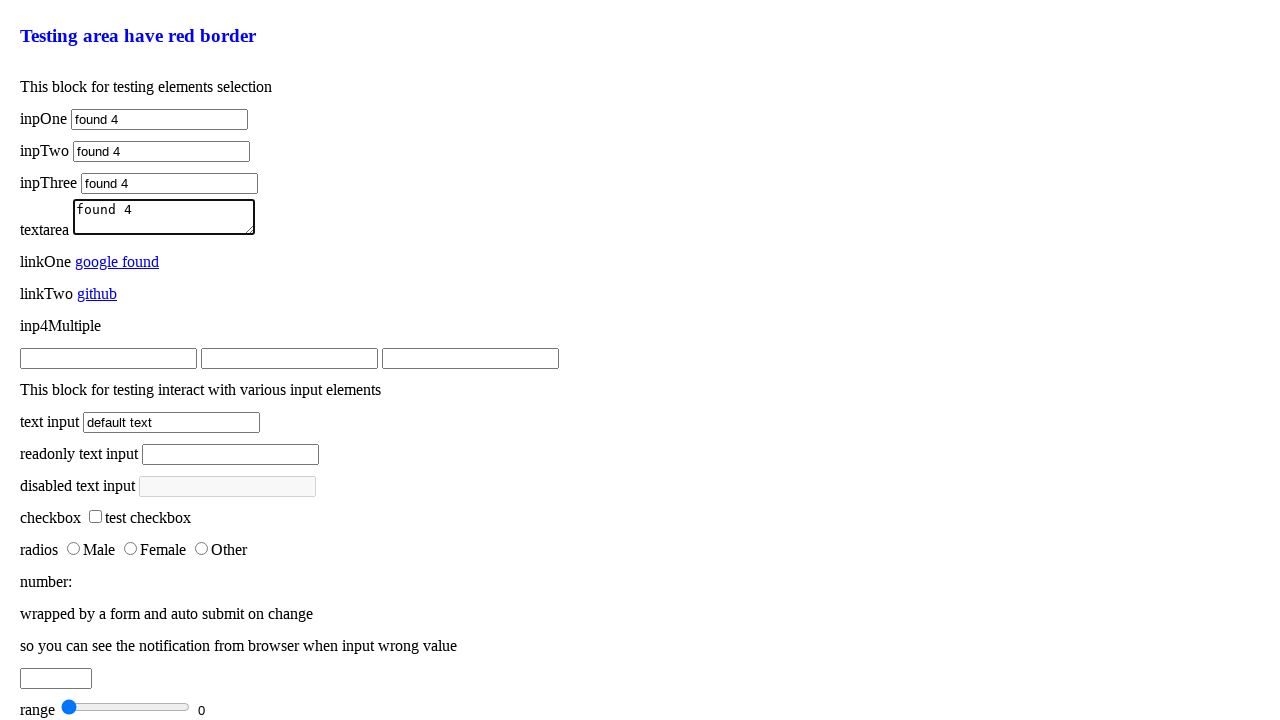

Filled multiple input element with 'multiple found' on .inp4Multiple >> nth=0
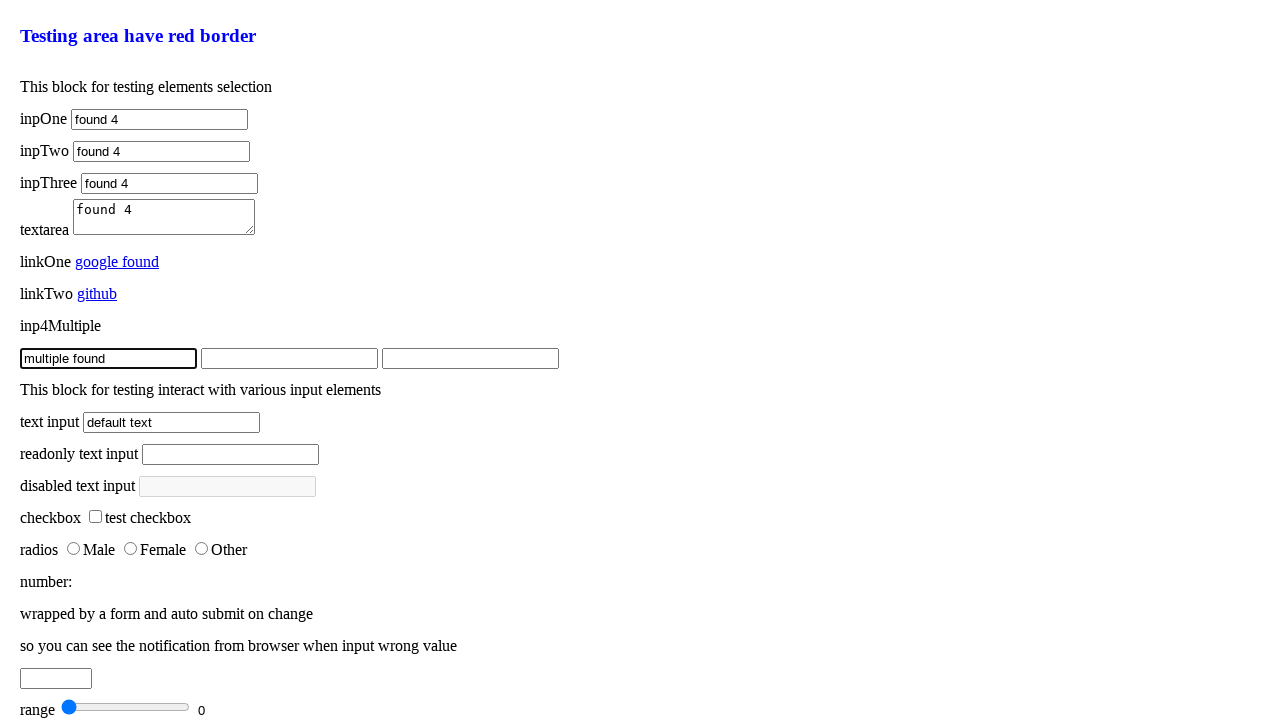

Filled multiple input element with 'multiple found' on .inp4Multiple >> nth=1
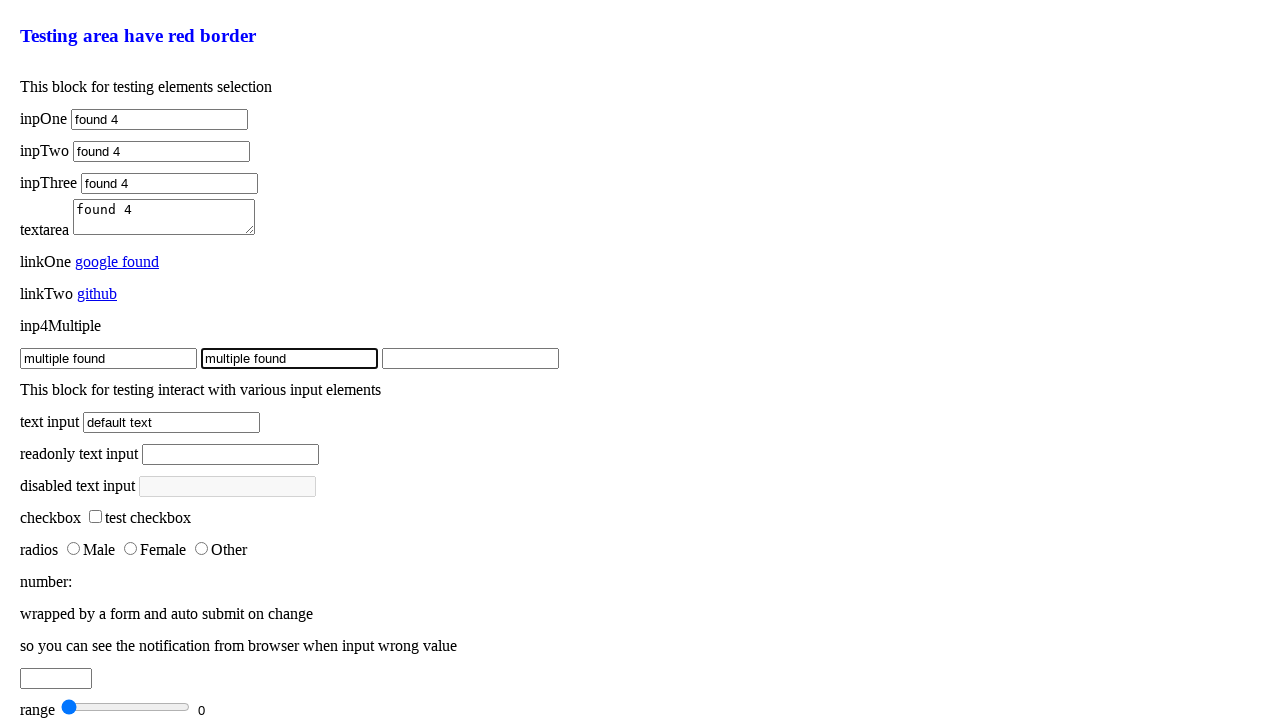

Filled multiple input element with 'multiple found' on .inp4Multiple >> nth=2
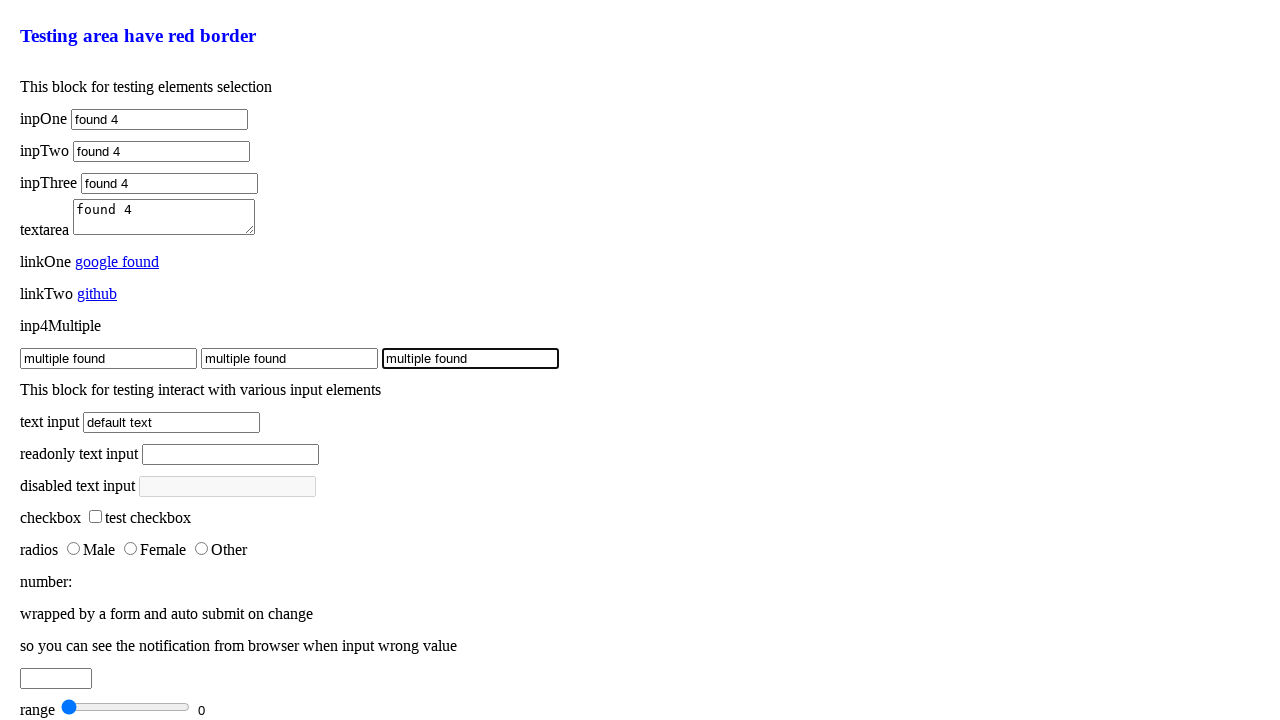

Filled multiple input element with 'multiple found 2' on .inp4Multiple >> nth=0
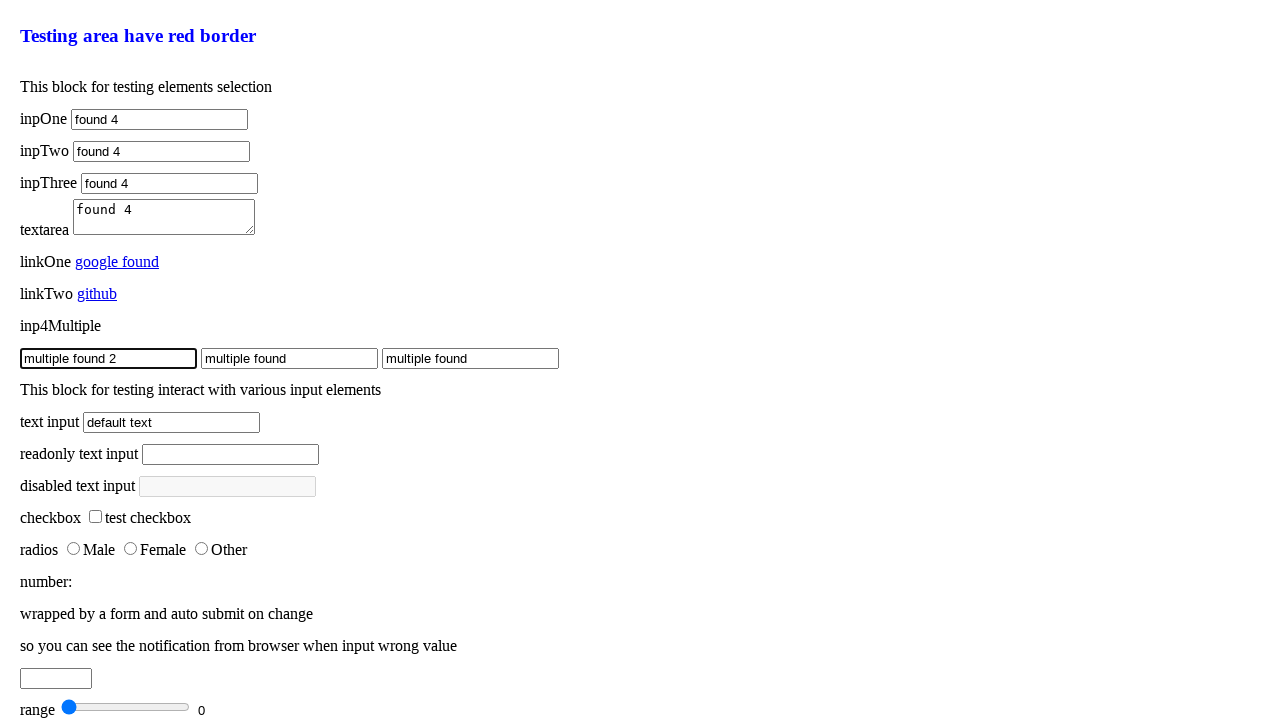

Filled multiple input element with 'multiple found 2' on .inp4Multiple >> nth=1
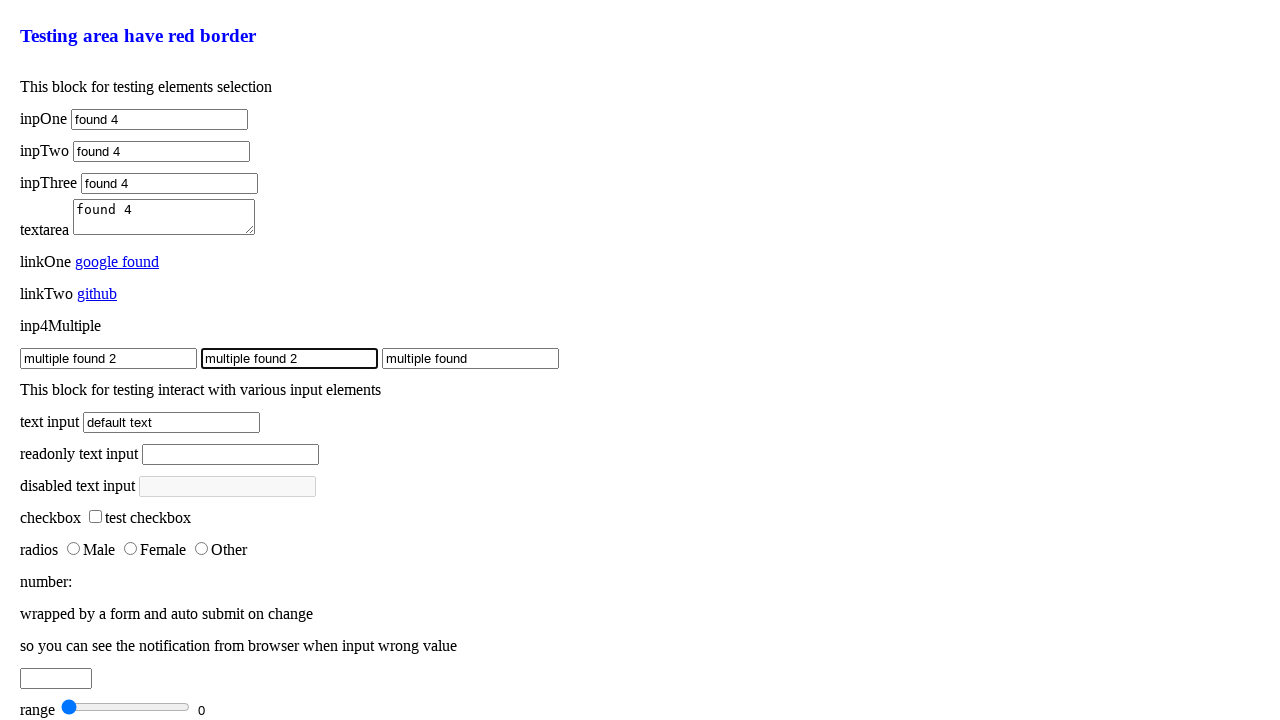

Filled multiple input element with 'multiple found 2' on .inp4Multiple >> nth=2
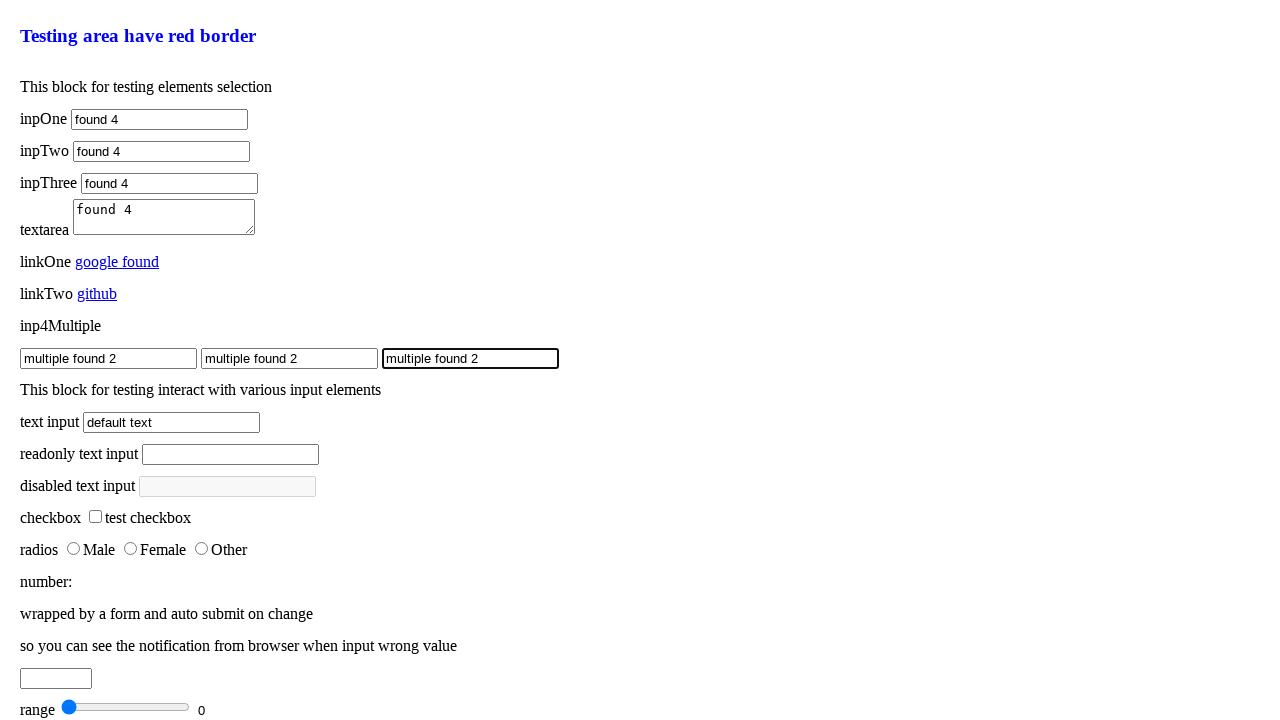

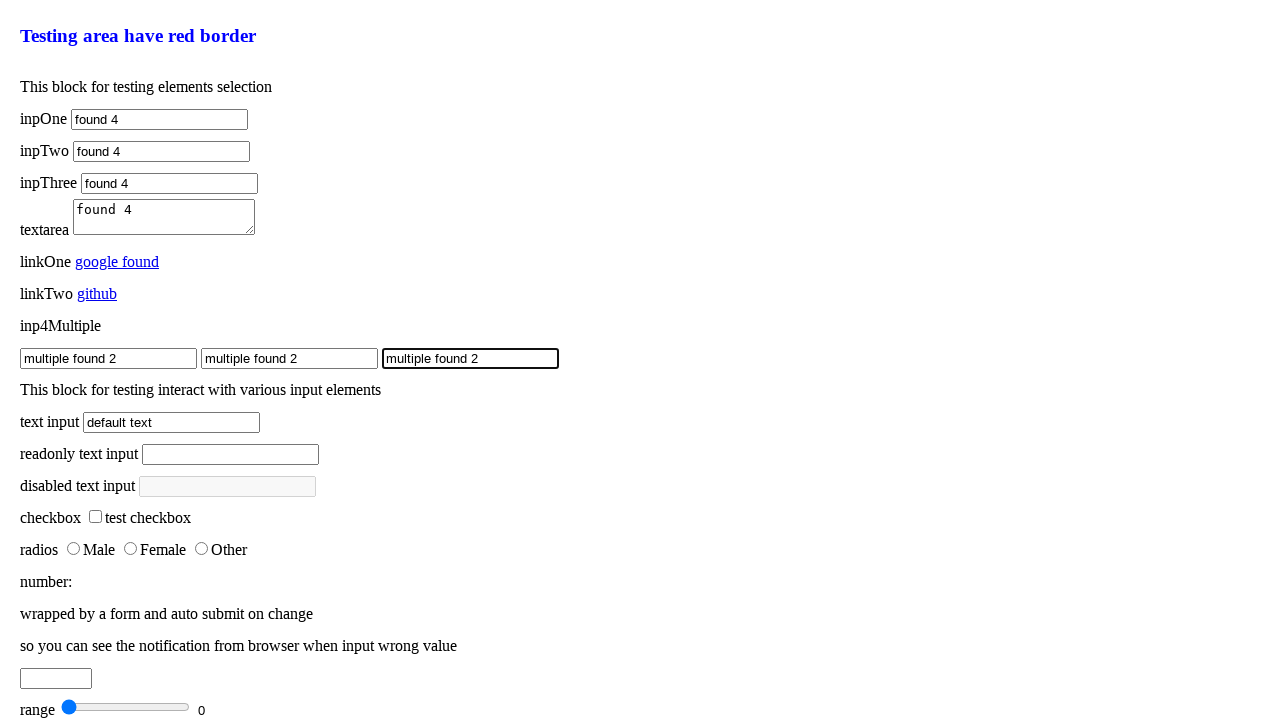